Navigates to a practice page and clicks on the Sign In link using fluent wait

Starting URL: https://courses.letskodeit.com/practice

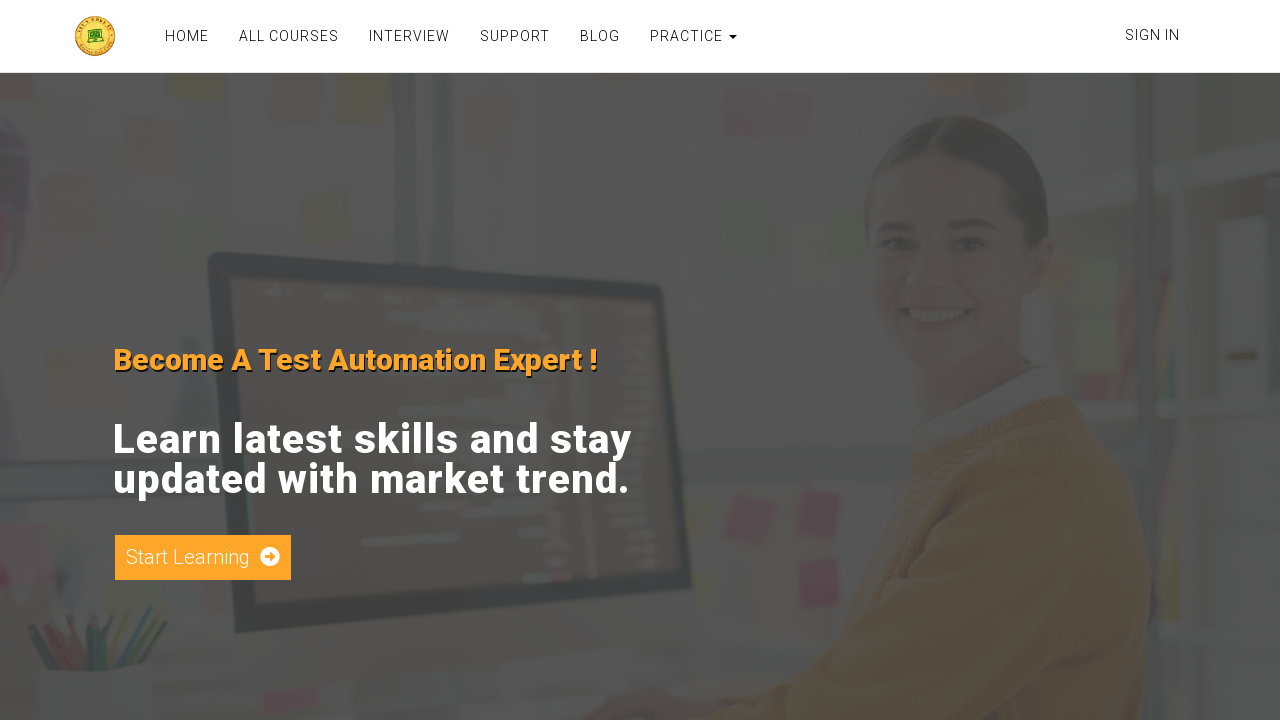

Navigated to practice page at https://courses.letskodeit.com/practice
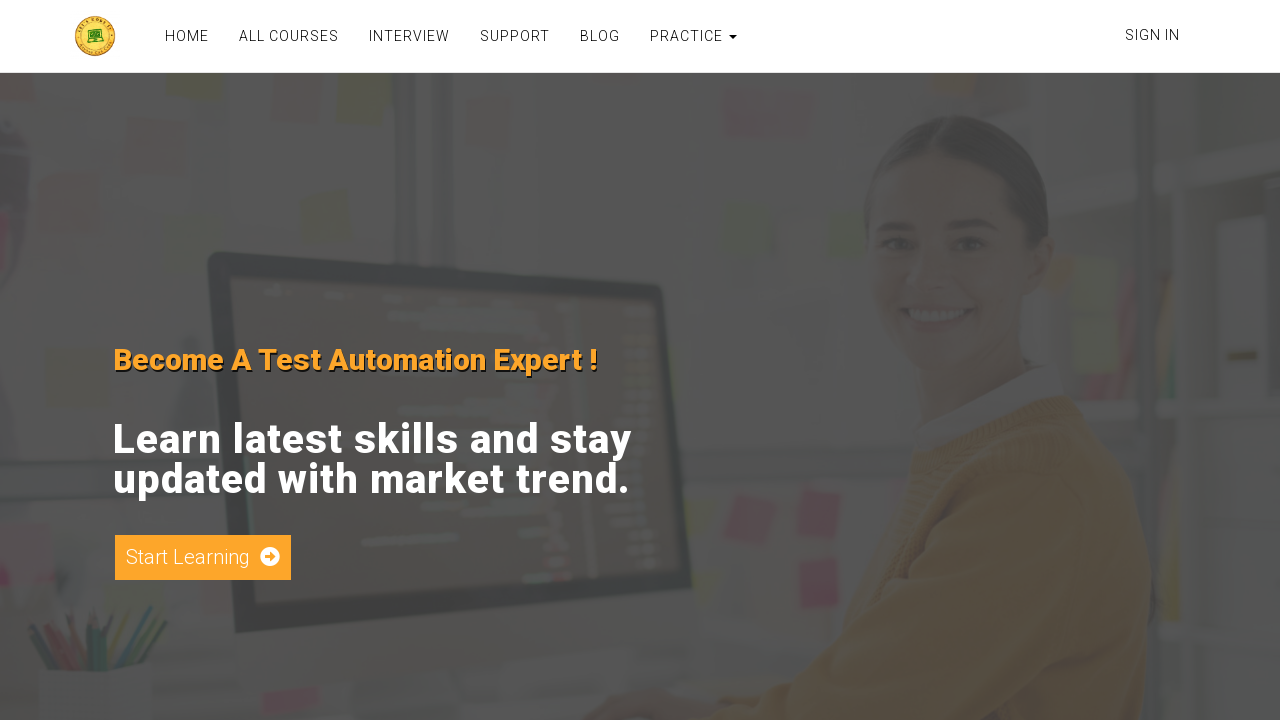

Waited for Sign In link to be present using fluent wait (30s timeout)
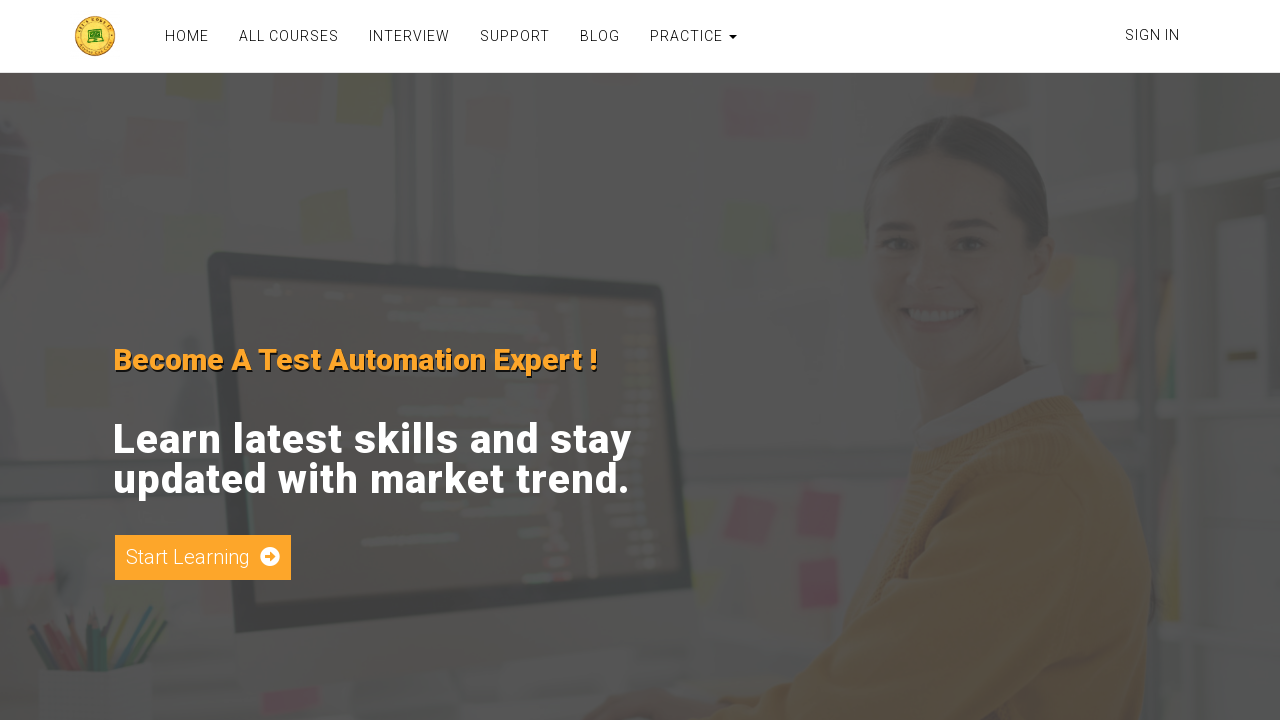

Clicked the Sign In link
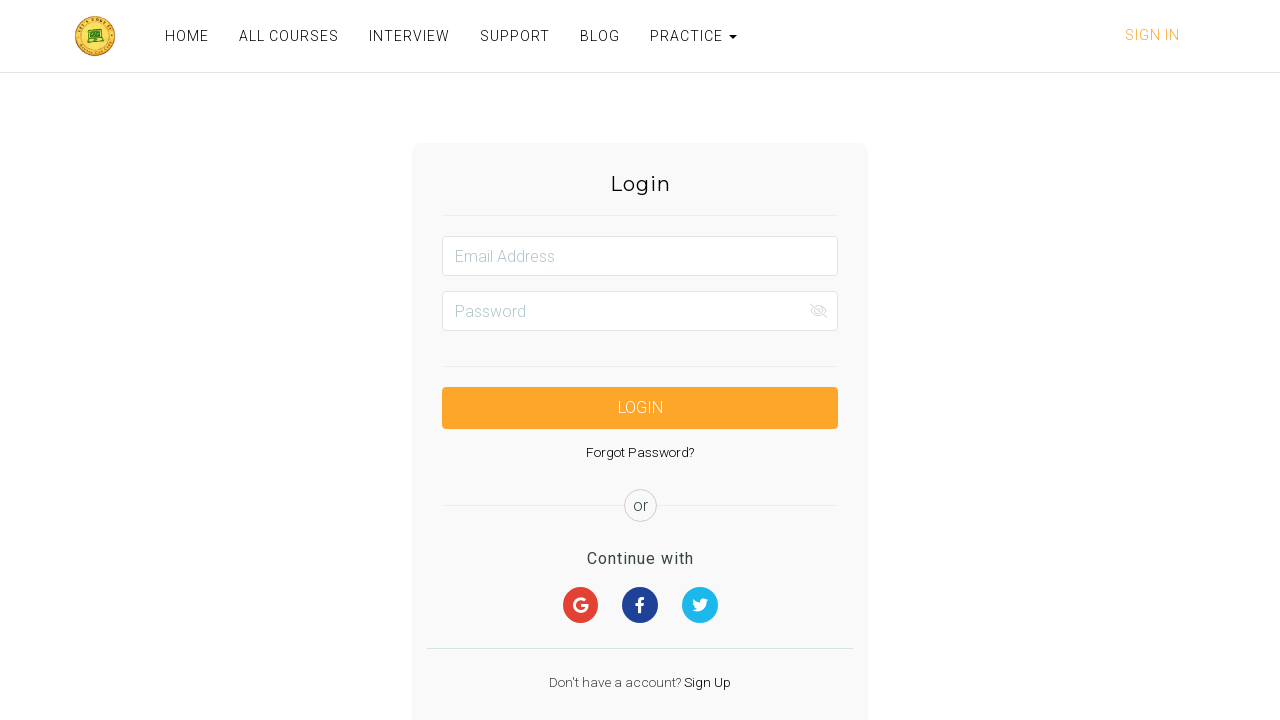

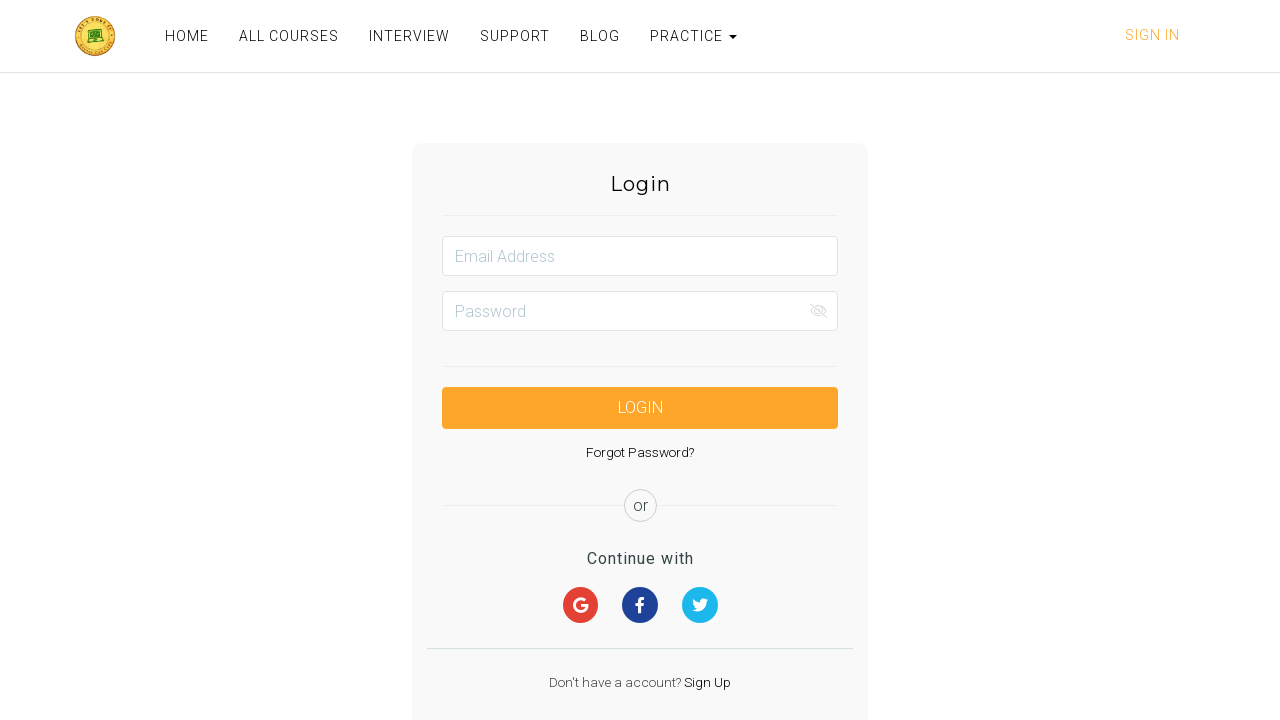